Tests search functionality for Petone location by entering the search term, selecting from autocomplete dropdown, and verifying the search results page

Starting URL: https://www.homes.co.nz

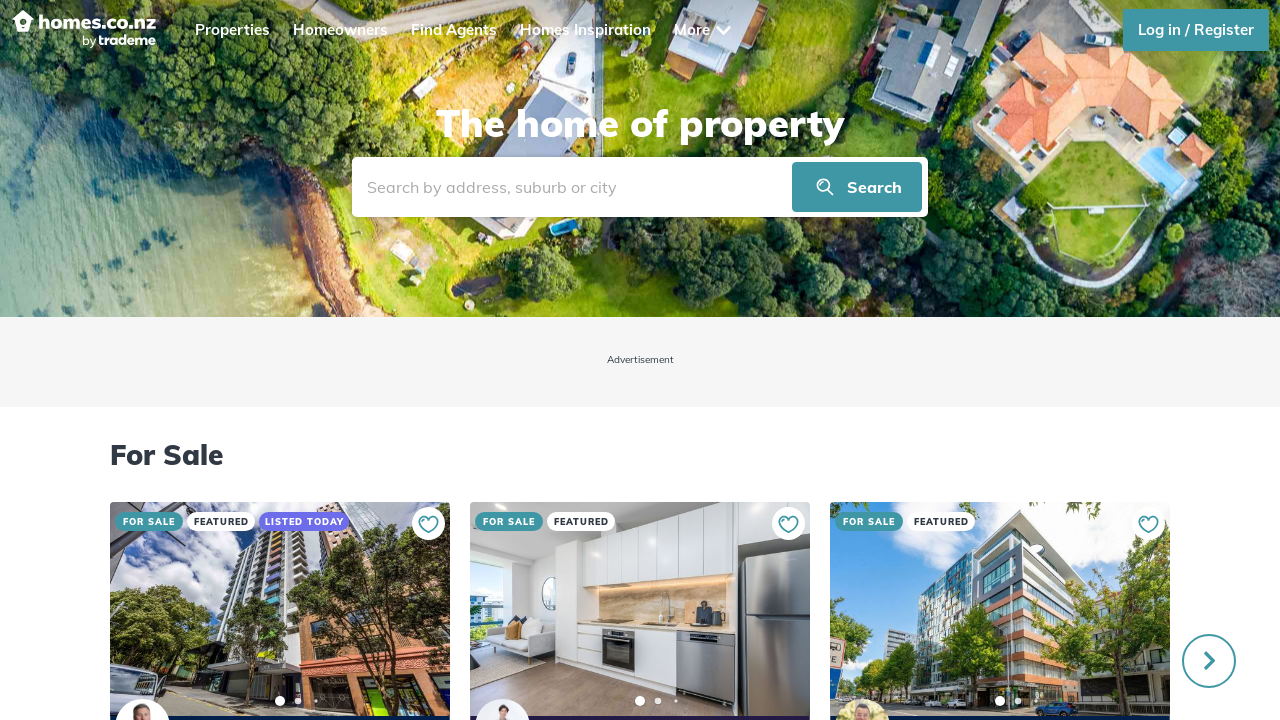

Entered 'Petone' in the search field on #autocomplete-search
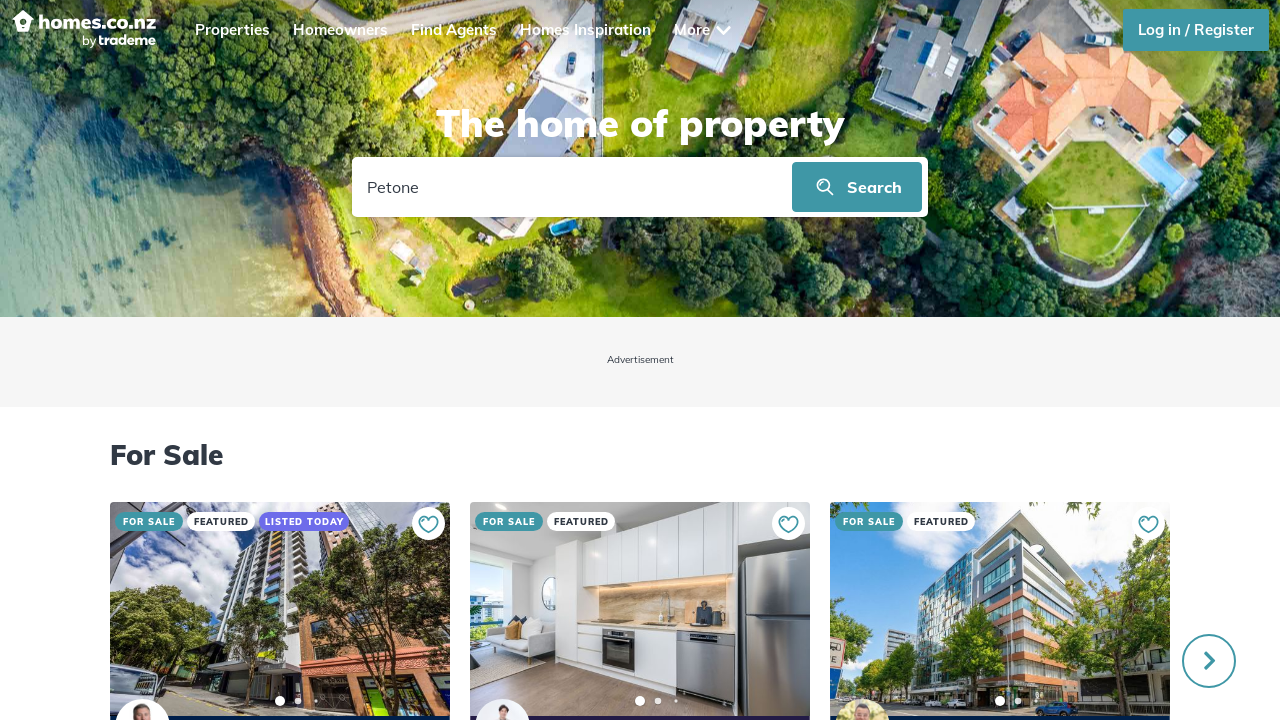

Autocomplete dropdown appeared with address results
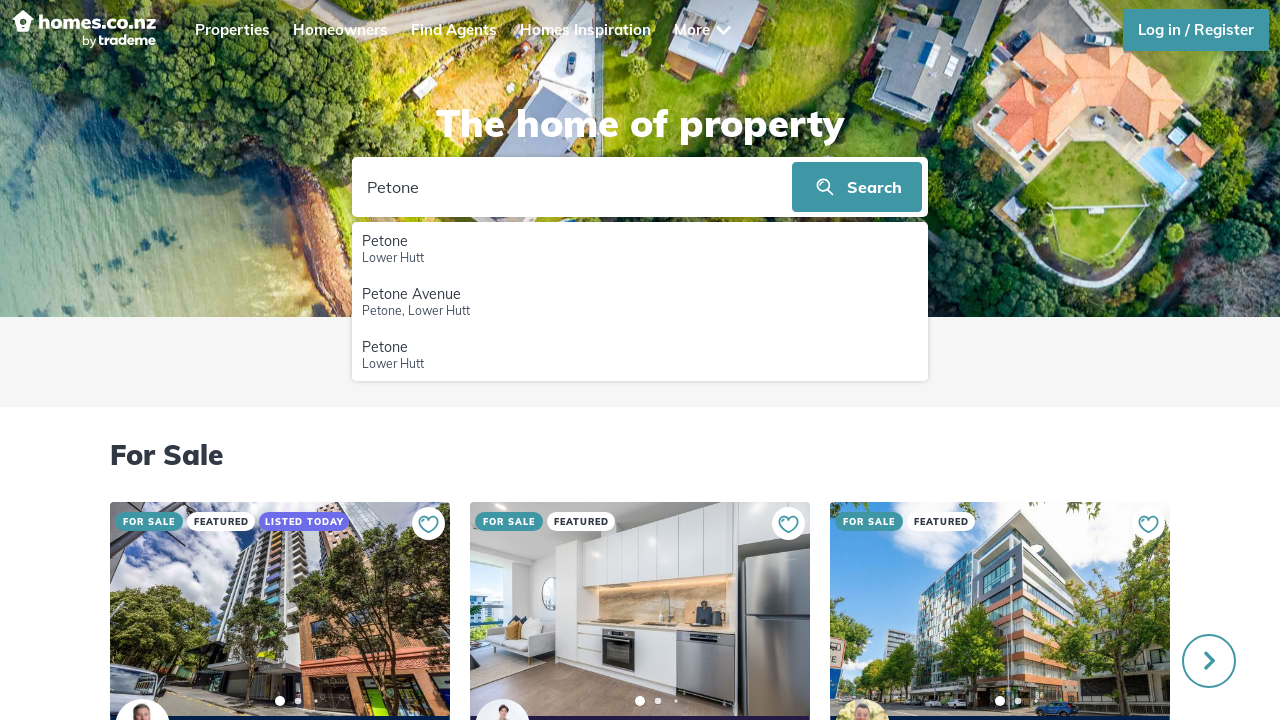

Selected 'Petone' from autocomplete dropdown
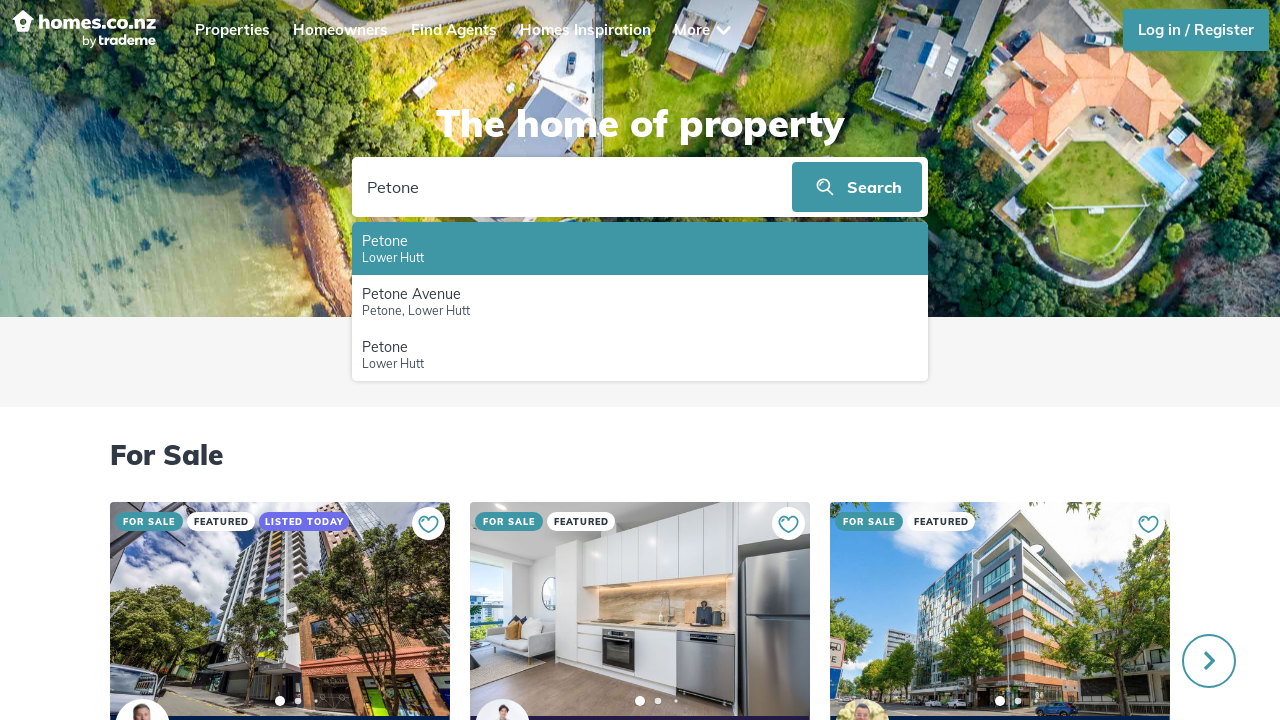

Page loaded with search results (networkidle state reached)
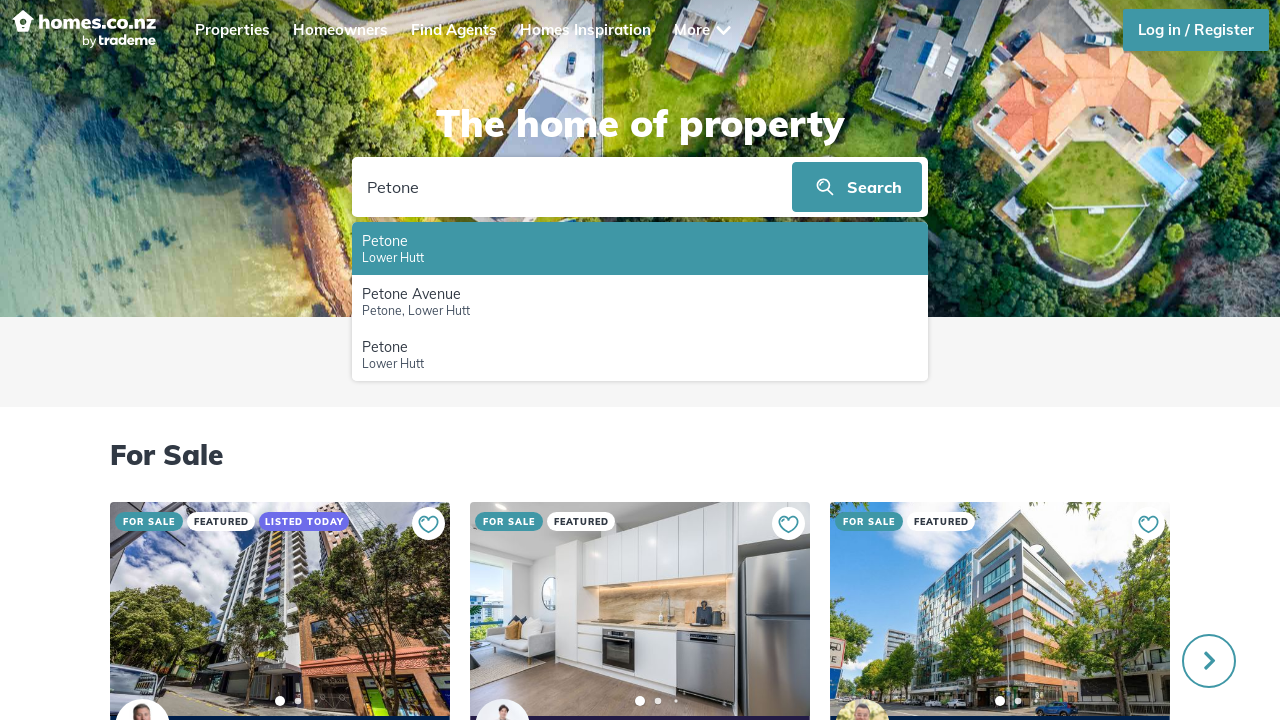

Search results page heading (h2) is visible
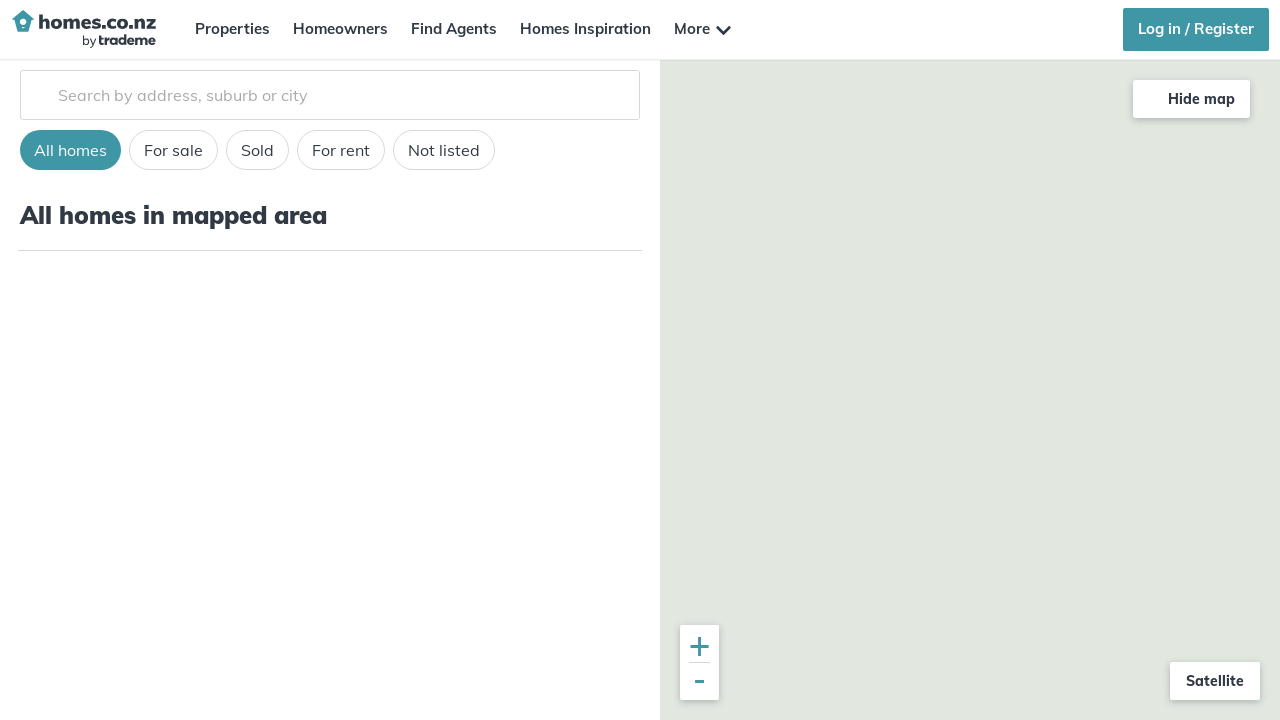

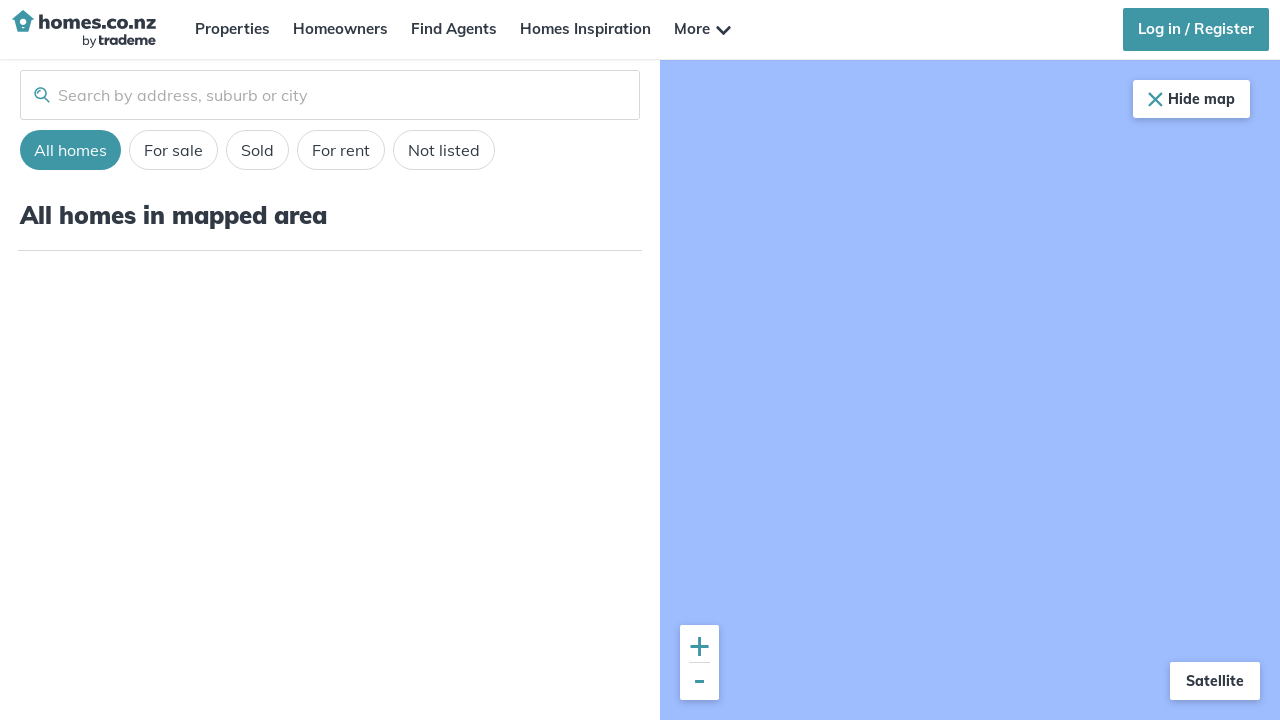